Opens a simple form demo page and maximizes the browser window to verify basic page loading functionality

Starting URL: https://selenium.qabible.in/simple-form-demo.php

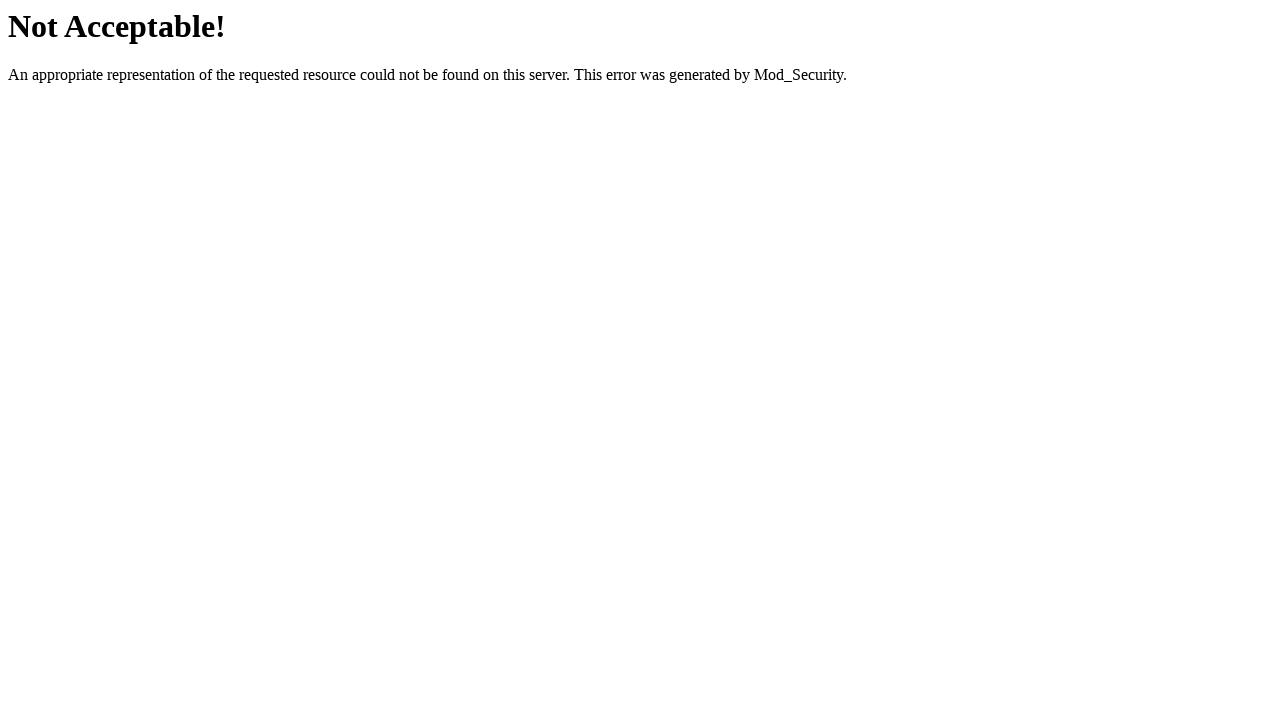

Navigated to simple form demo page
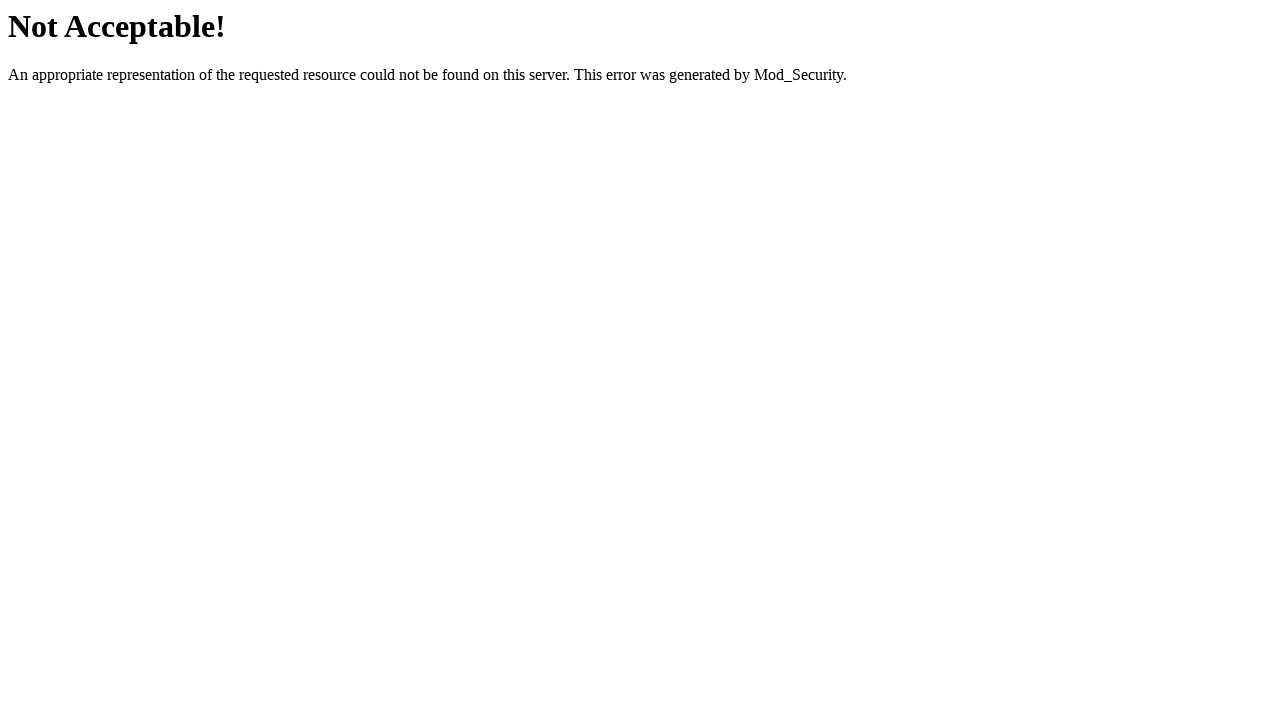

Maximized browser window to 1920x1080
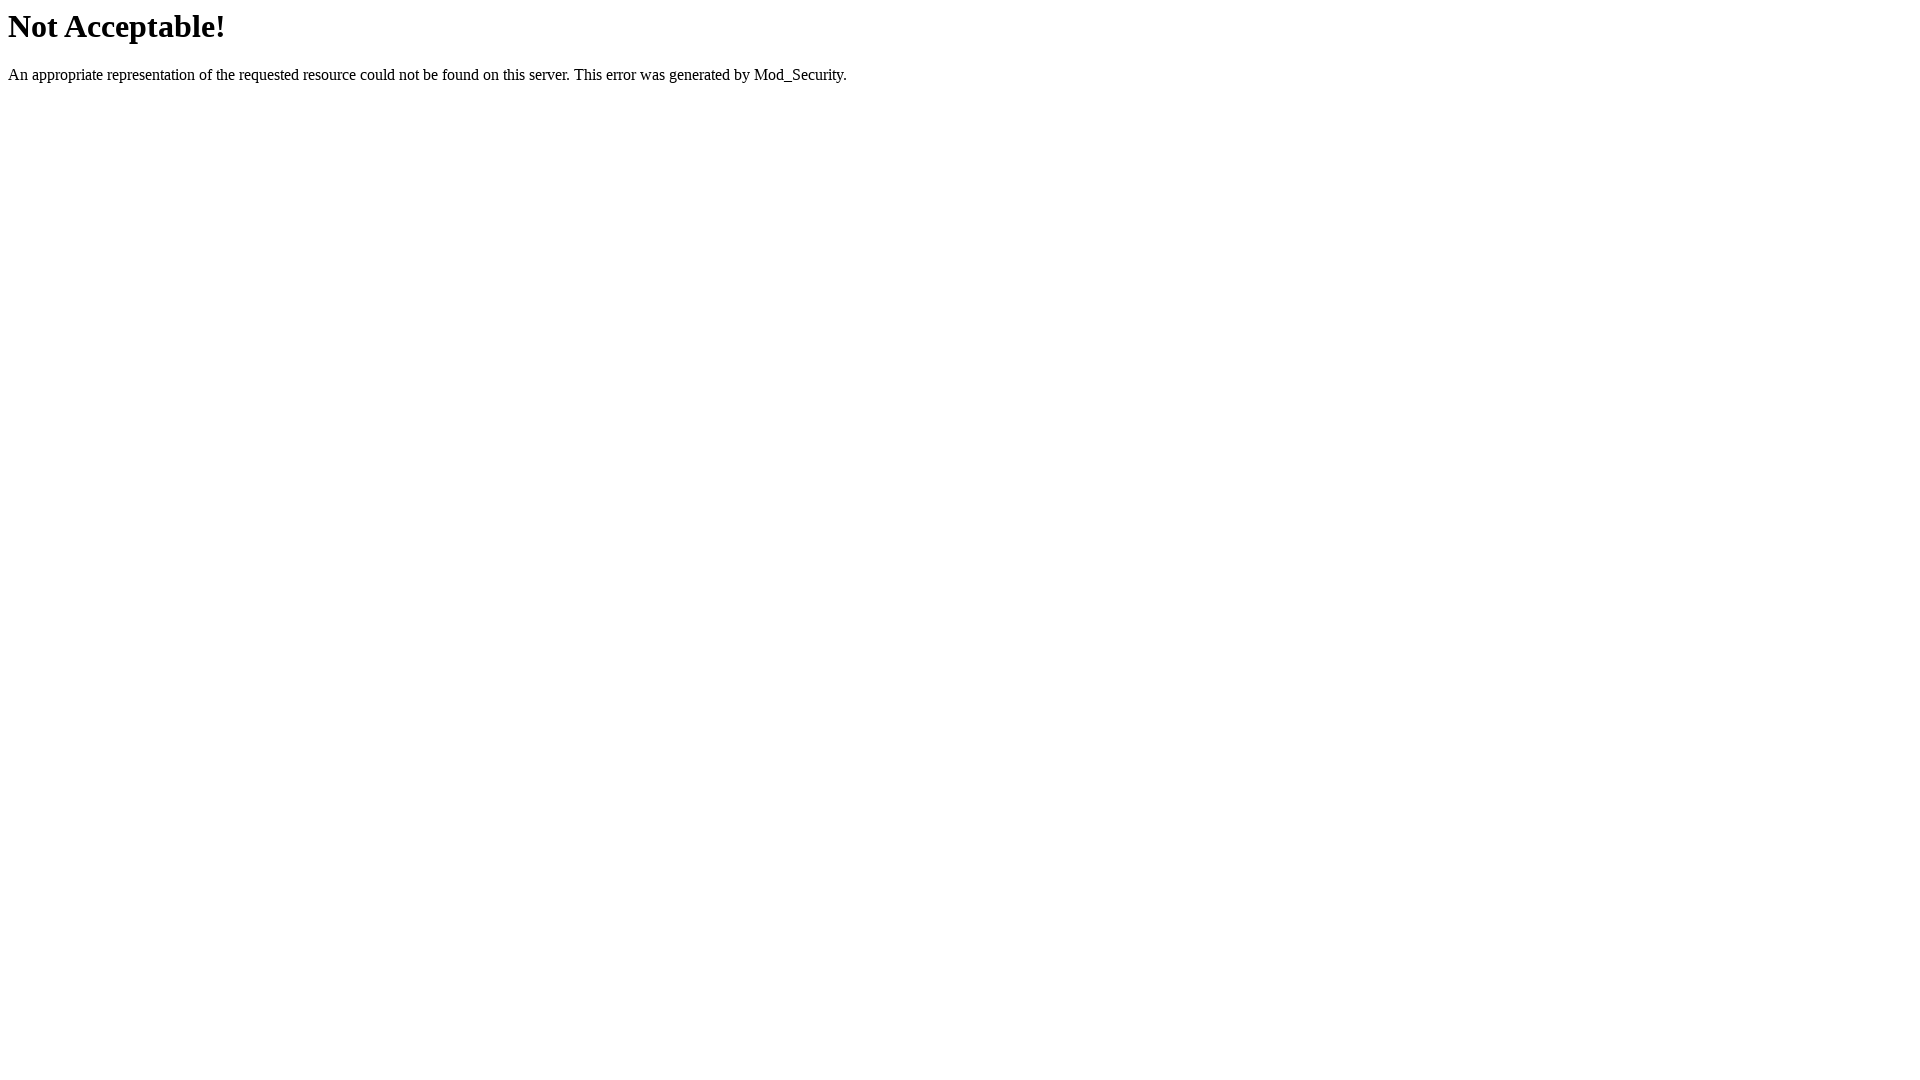

Page fully loaded (DOM content loaded)
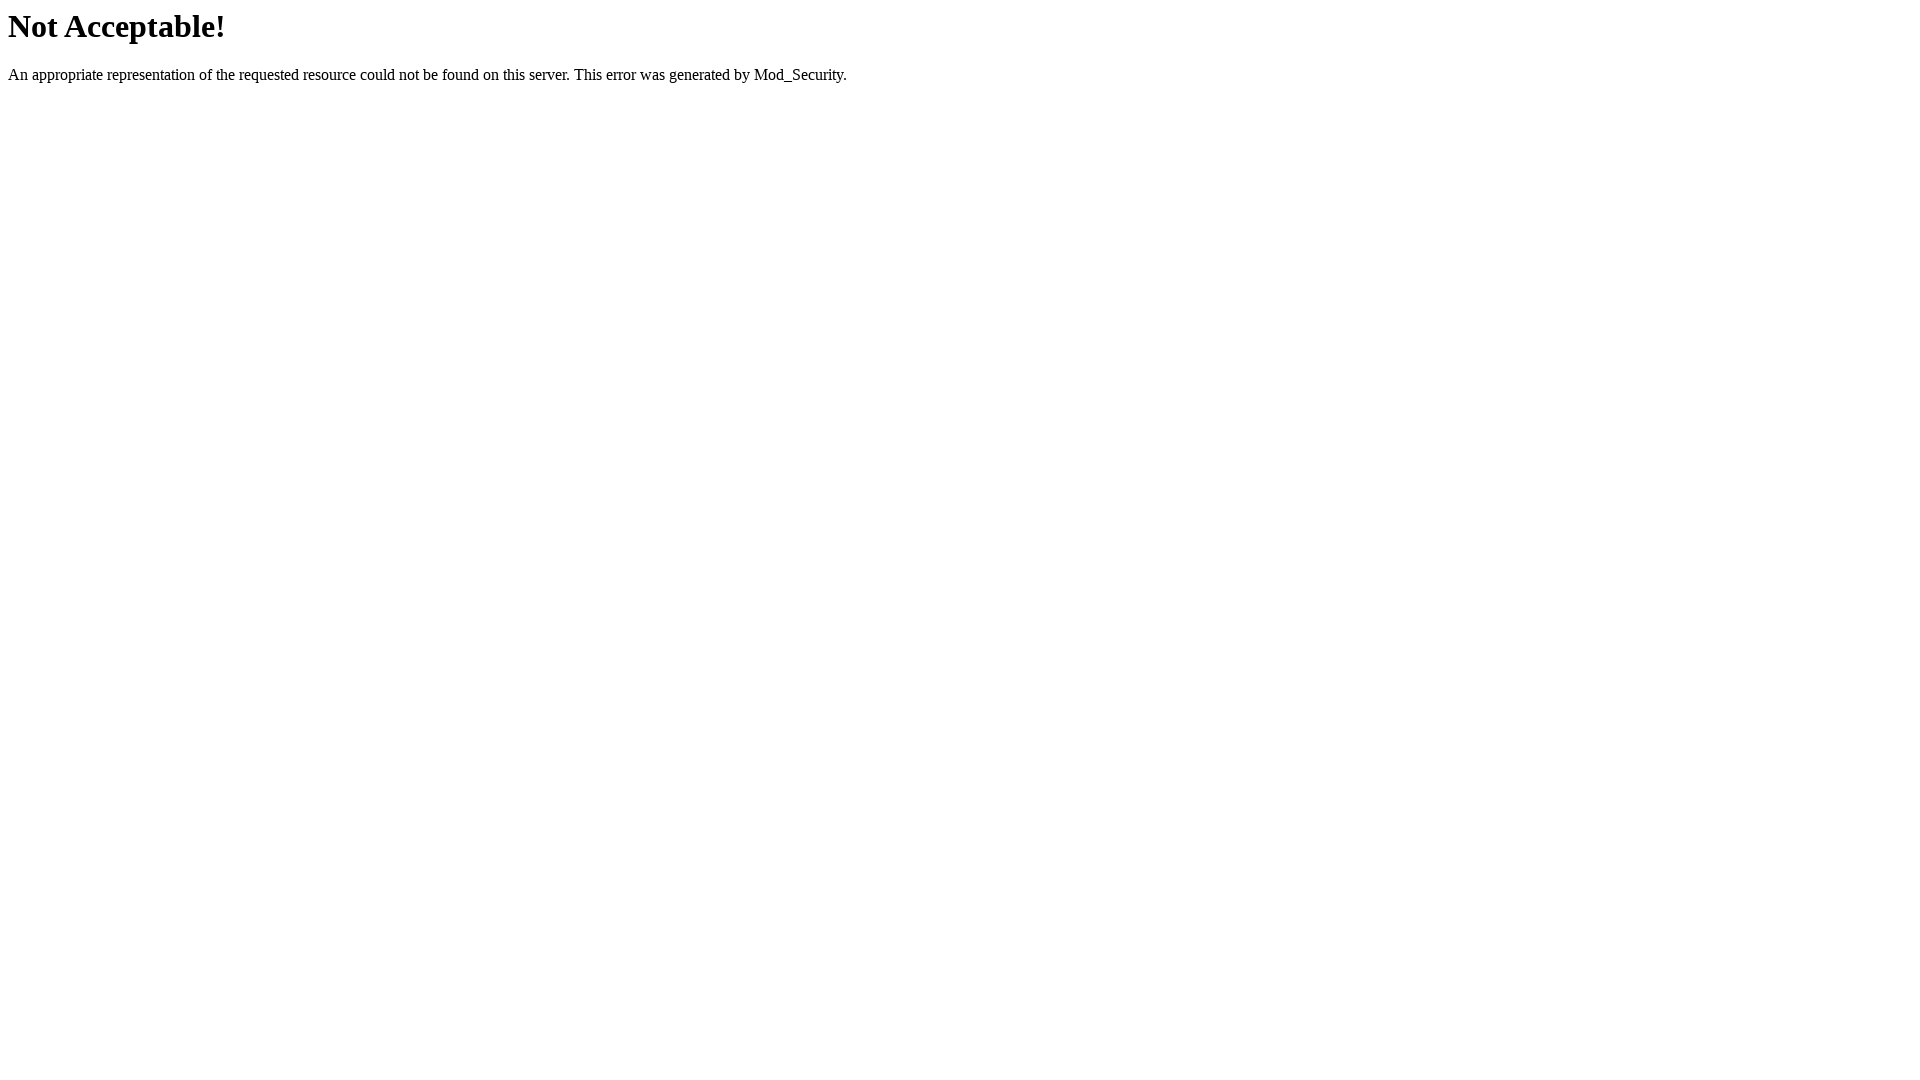

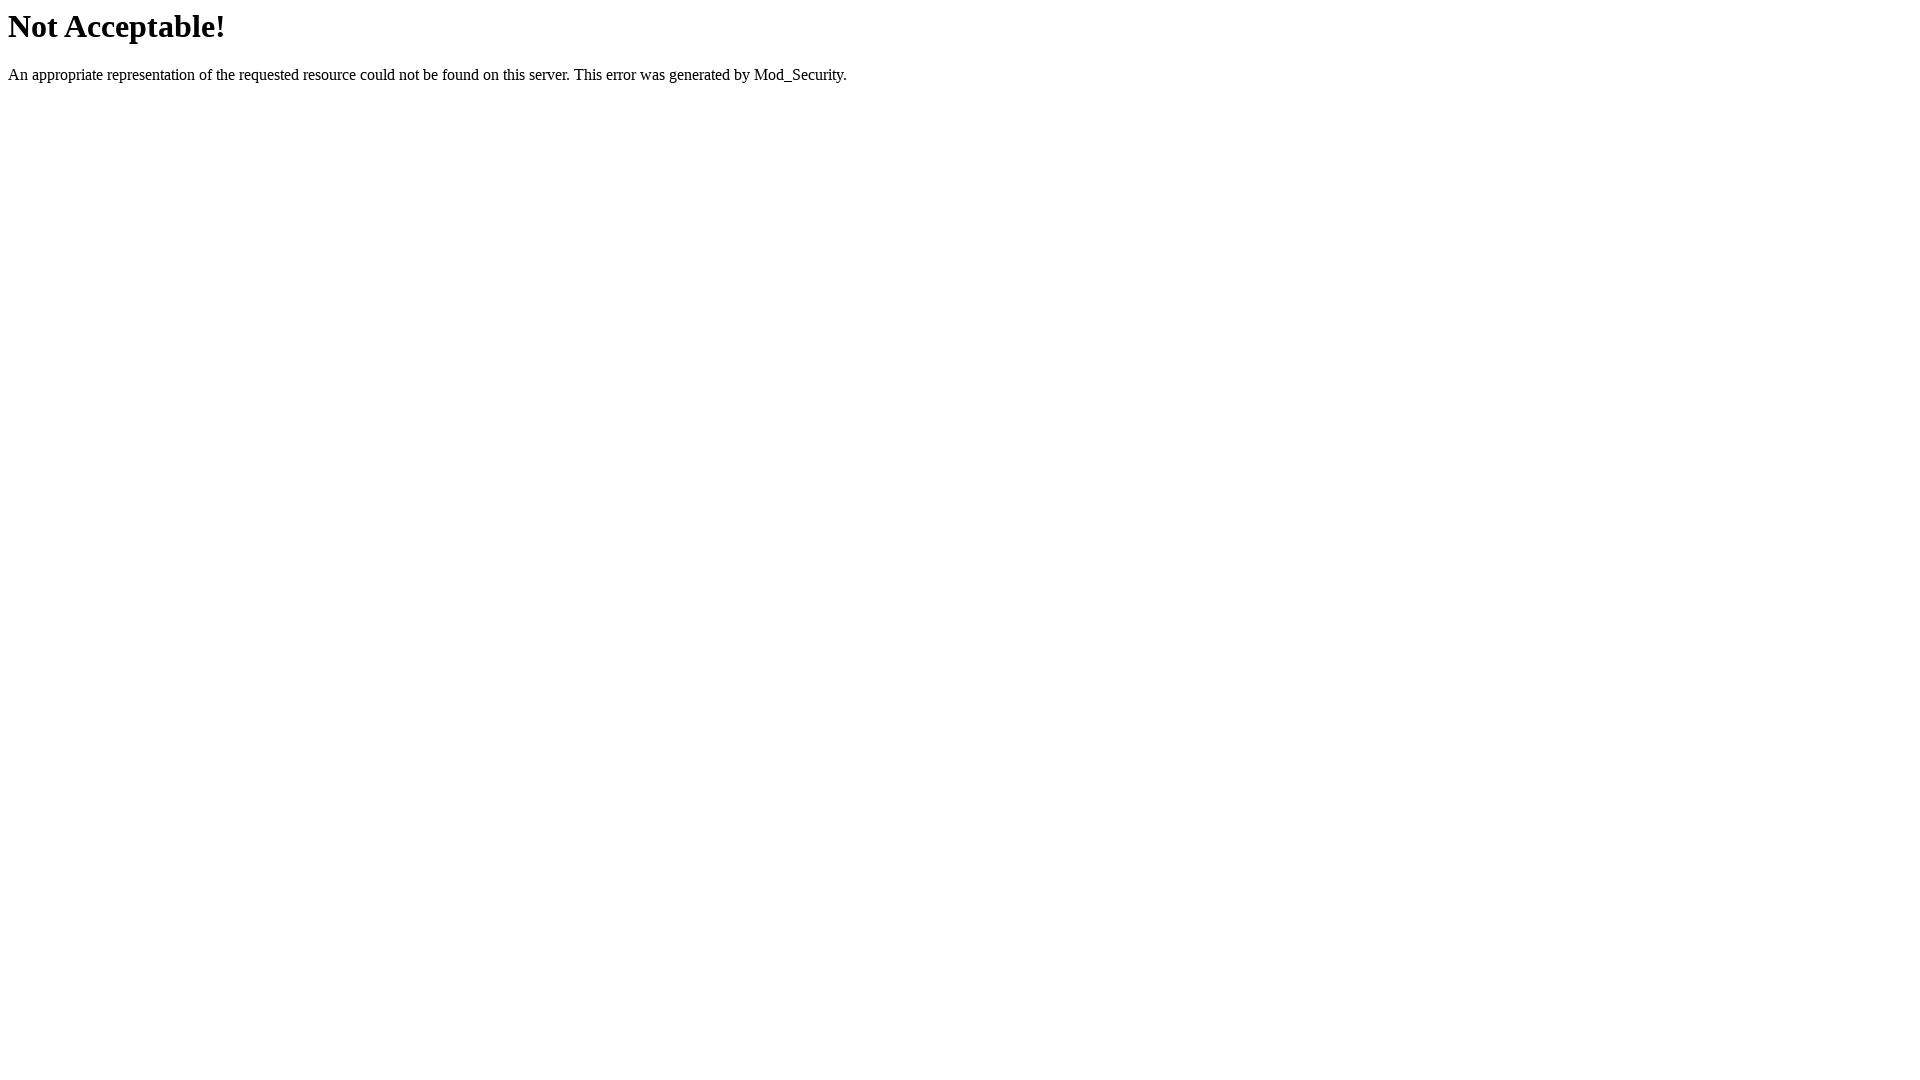